Tests newsletter subscription functionality by scrolling to footer, entering an email address, and verifying the success message

Starting URL: http://automationexercise.com

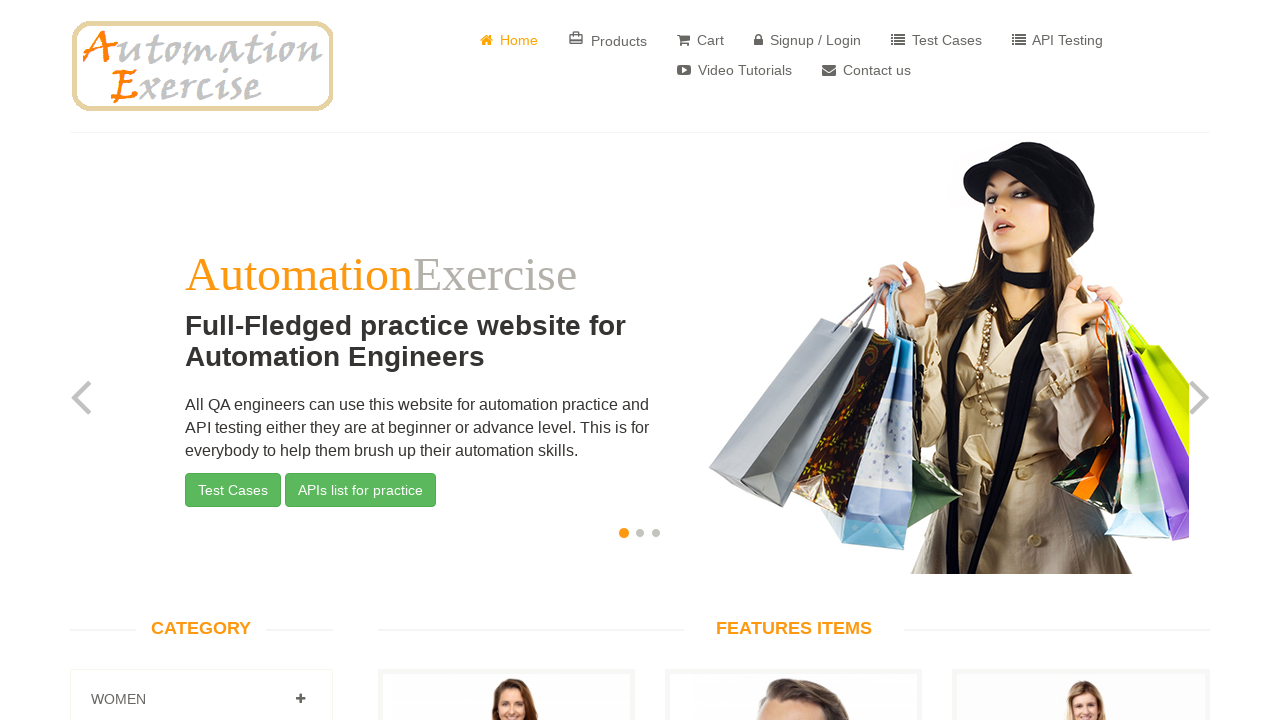

Waited for page to load with networkidle state
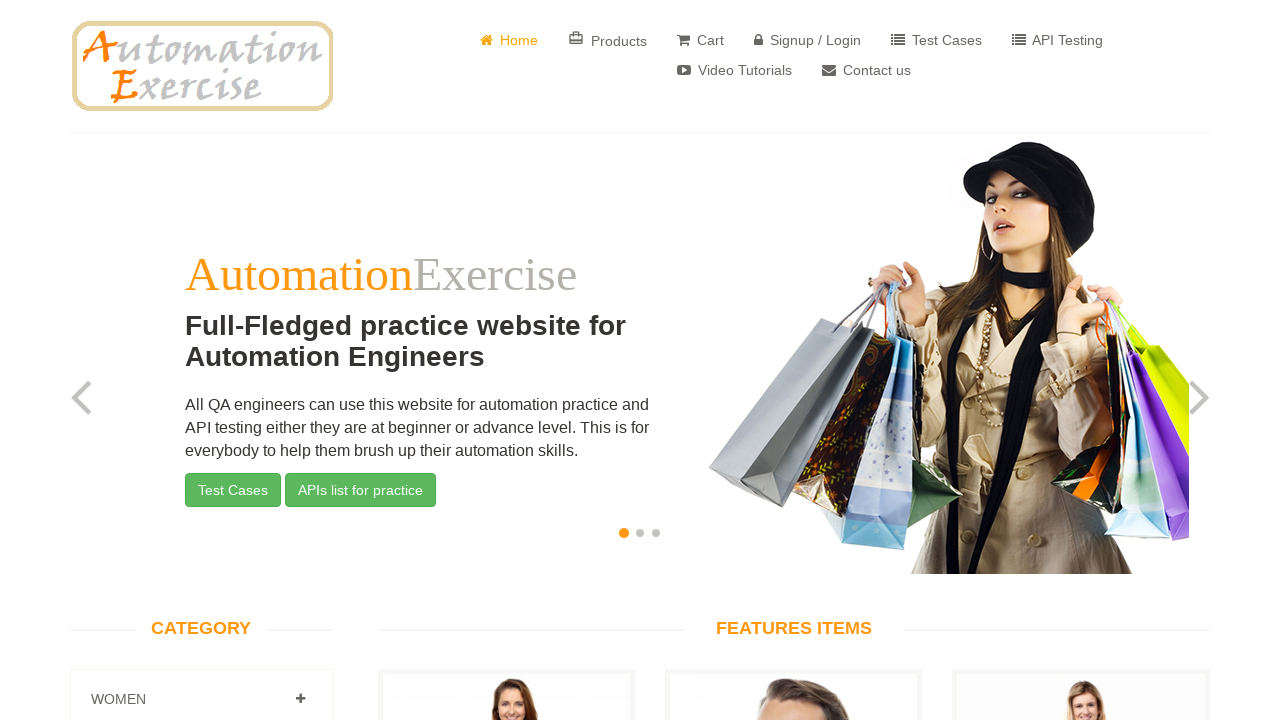

Scrolled to footer section
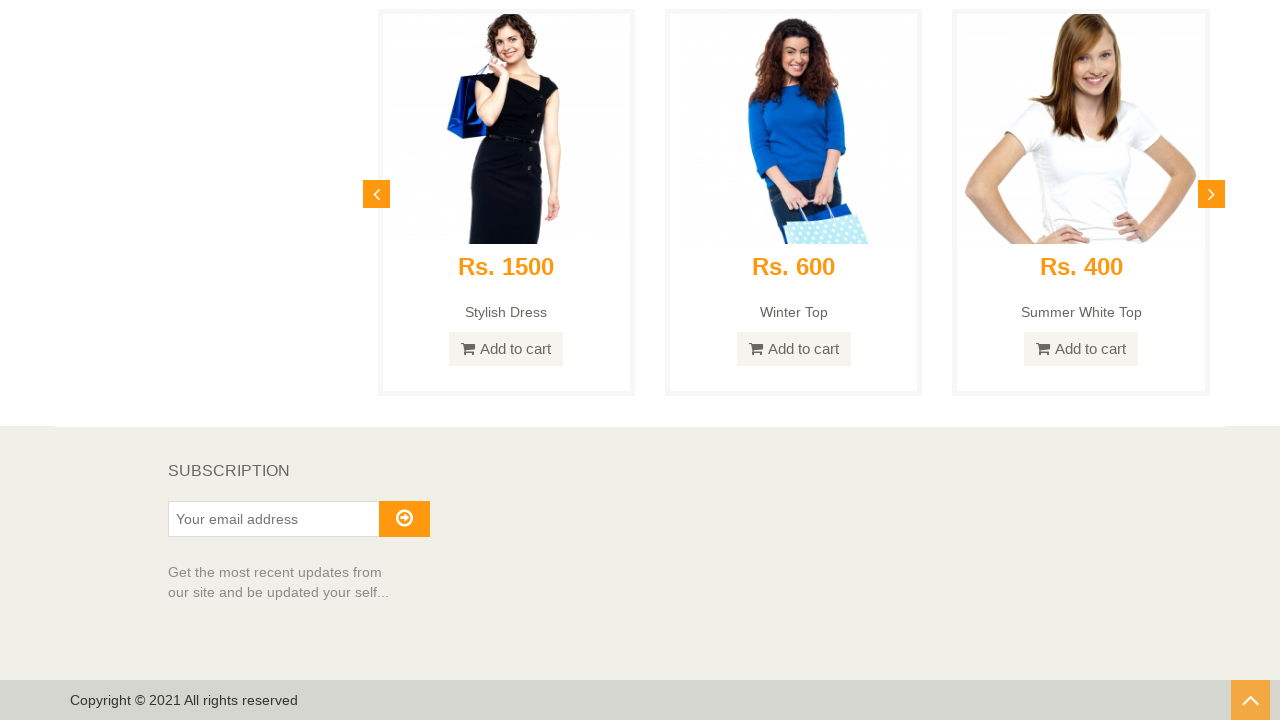

Subscription heading is now visible
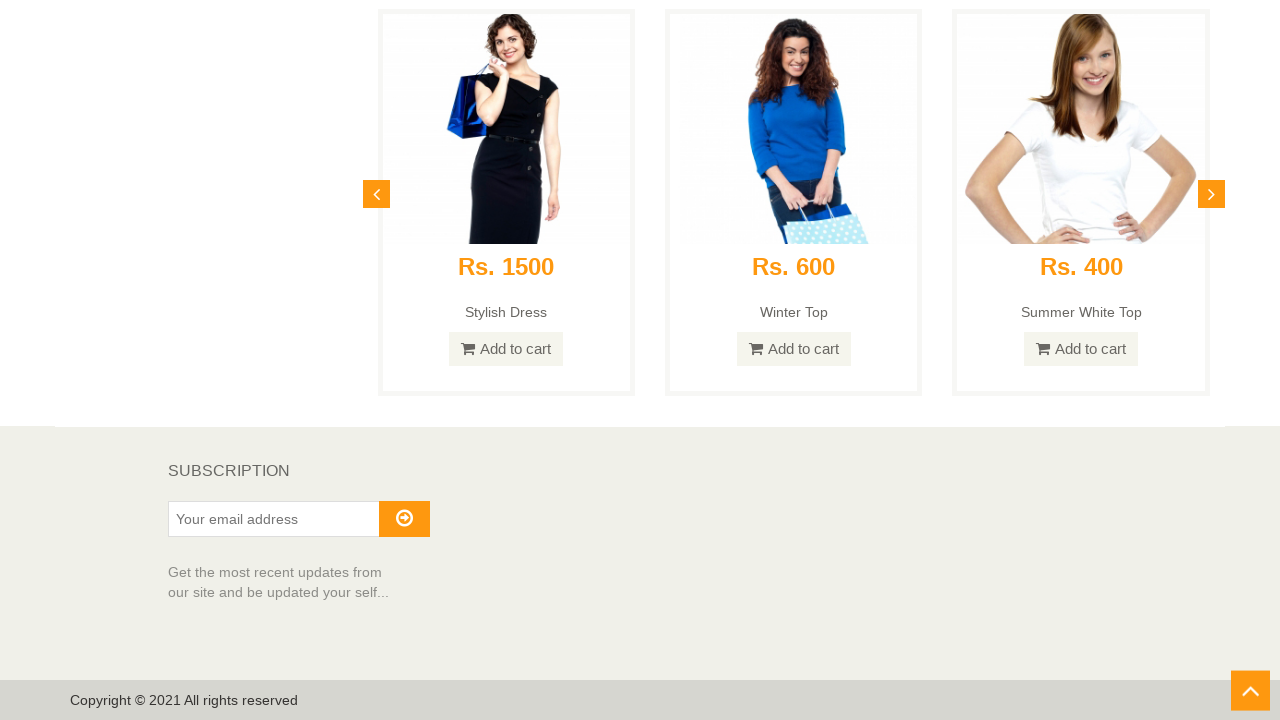

Entered email address 'subscriber247@example.com' in subscription field on #susbscribe_email
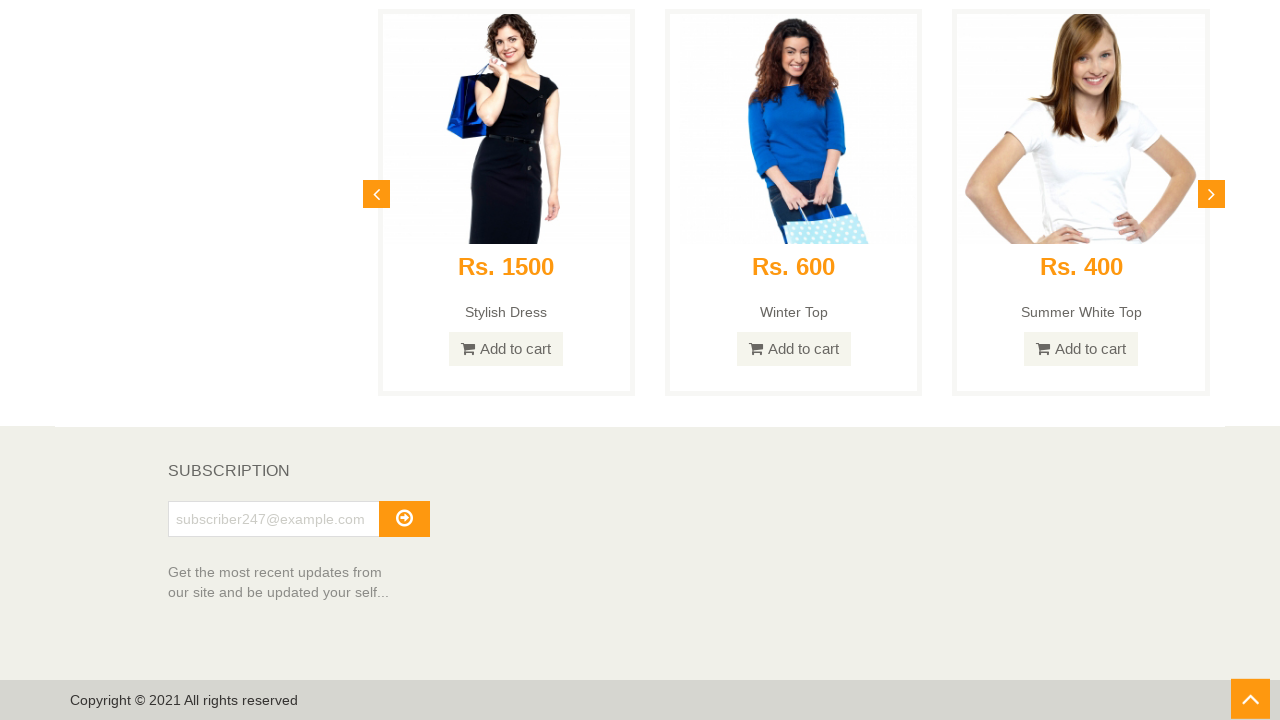

Clicked subscribe button at (404, 519) on #subscribe
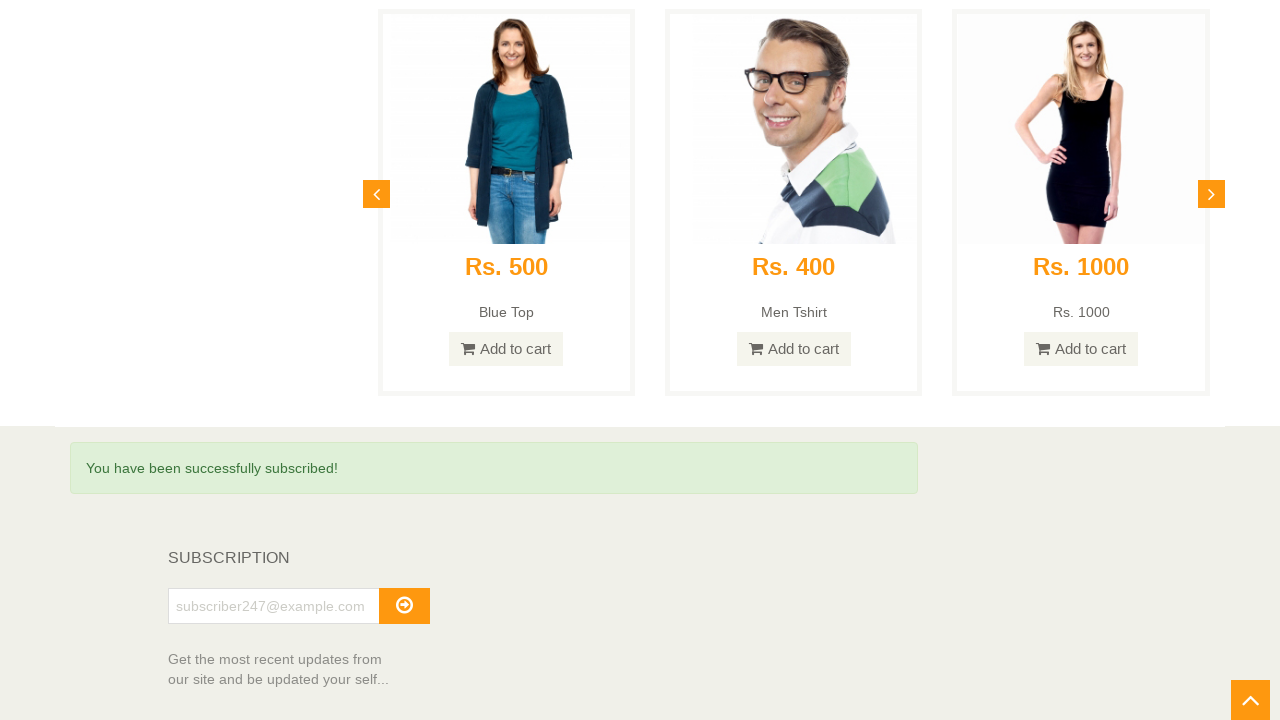

Success message 'You have been successfully subscribed!' is visible
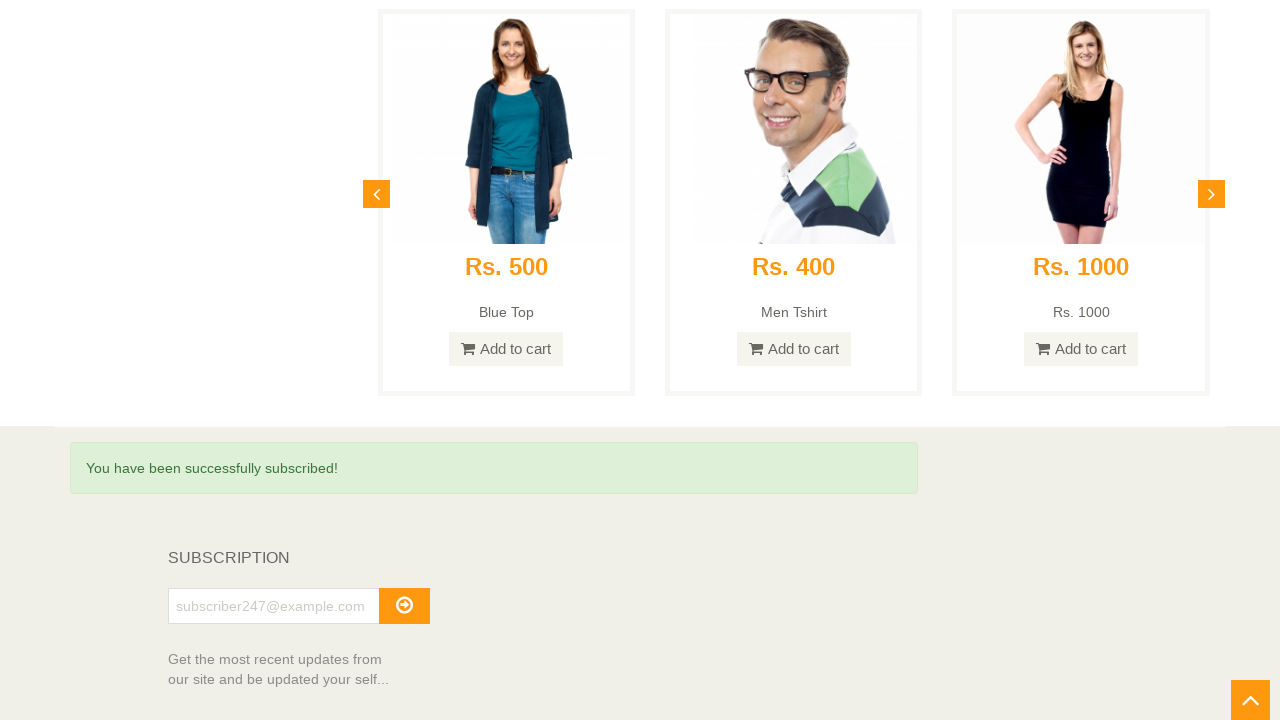

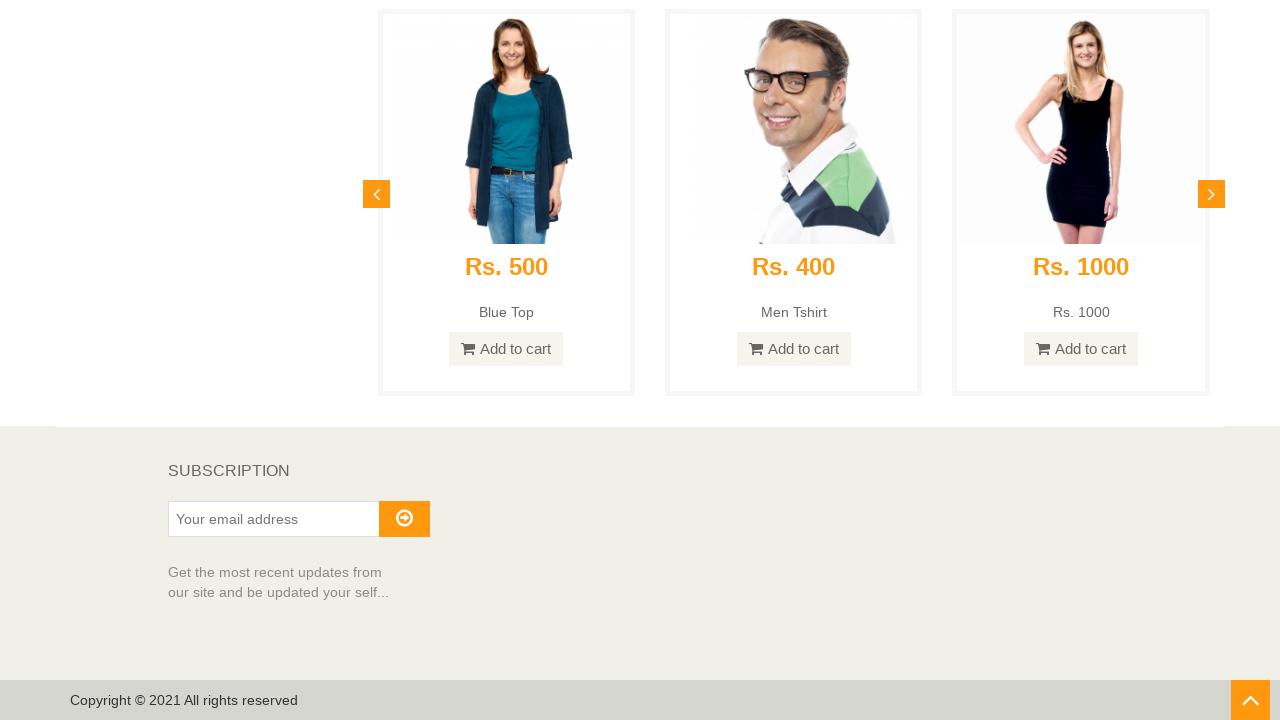